Navigates to DemoQA homepage and verifies that the banner image element is present on the page.

Starting URL: https://demoqa.com

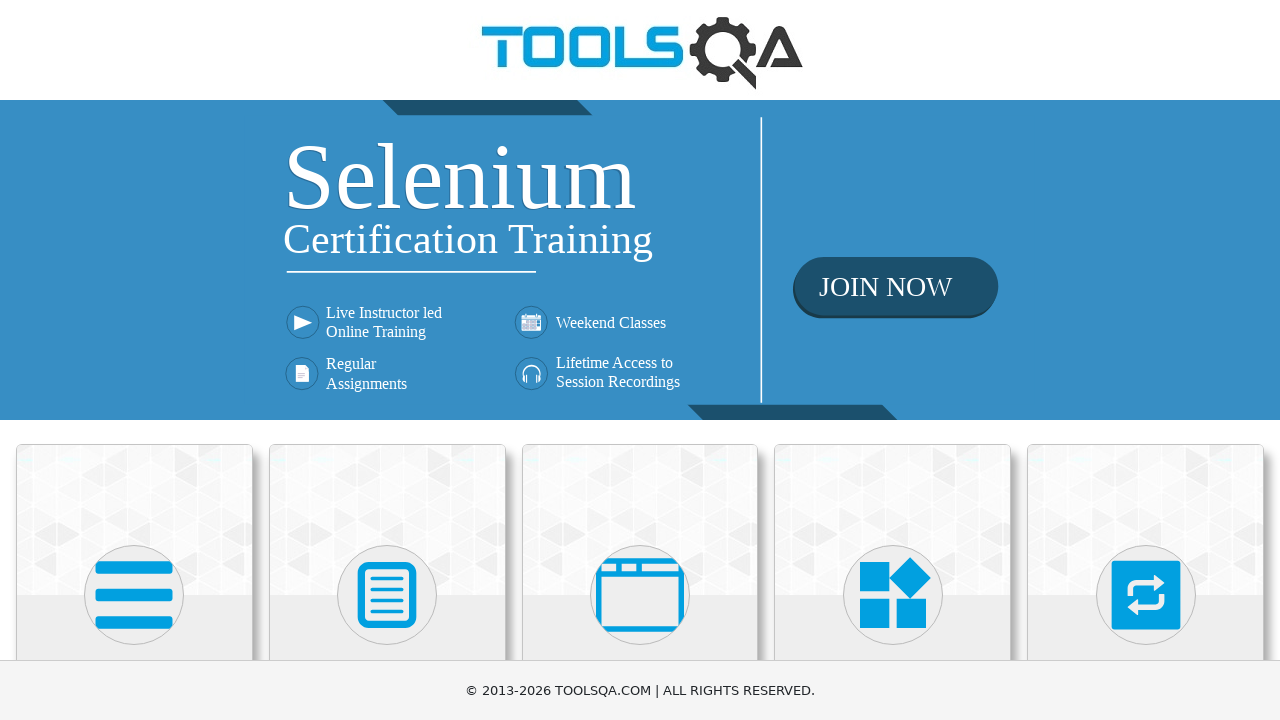

Navigated to DemoQA homepage at https://demoqa.com
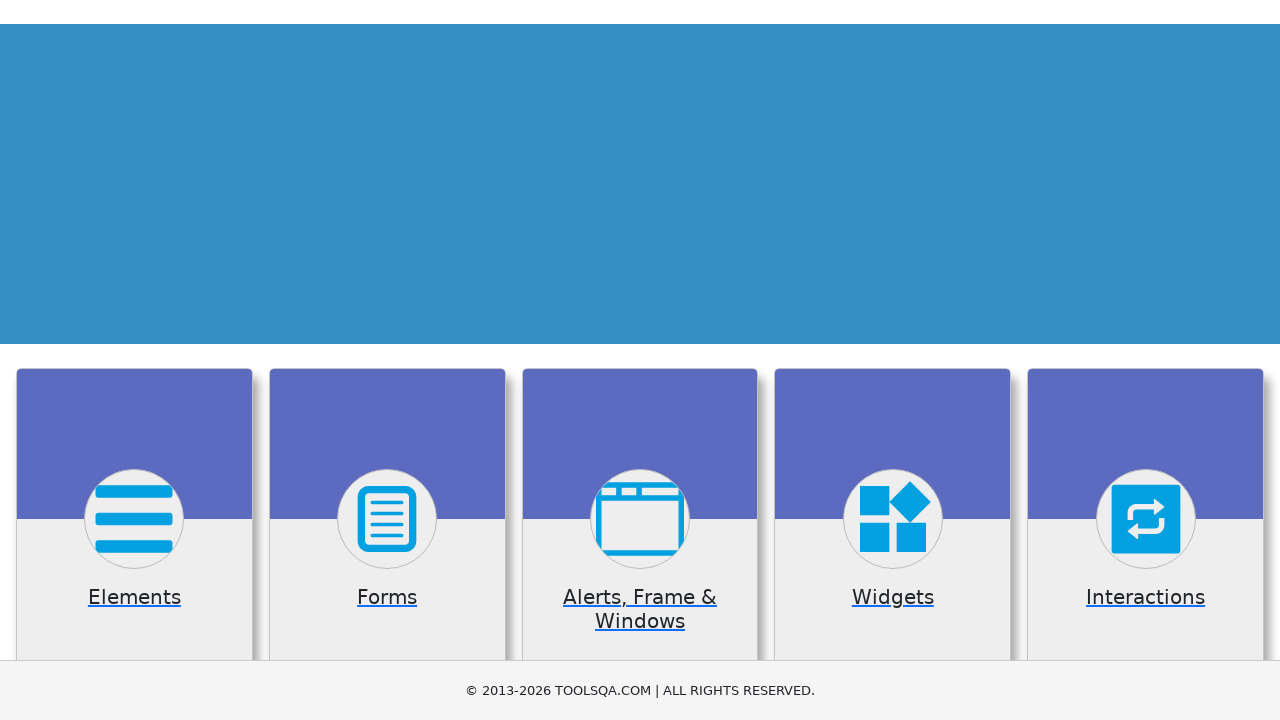

Banner image element selector became available
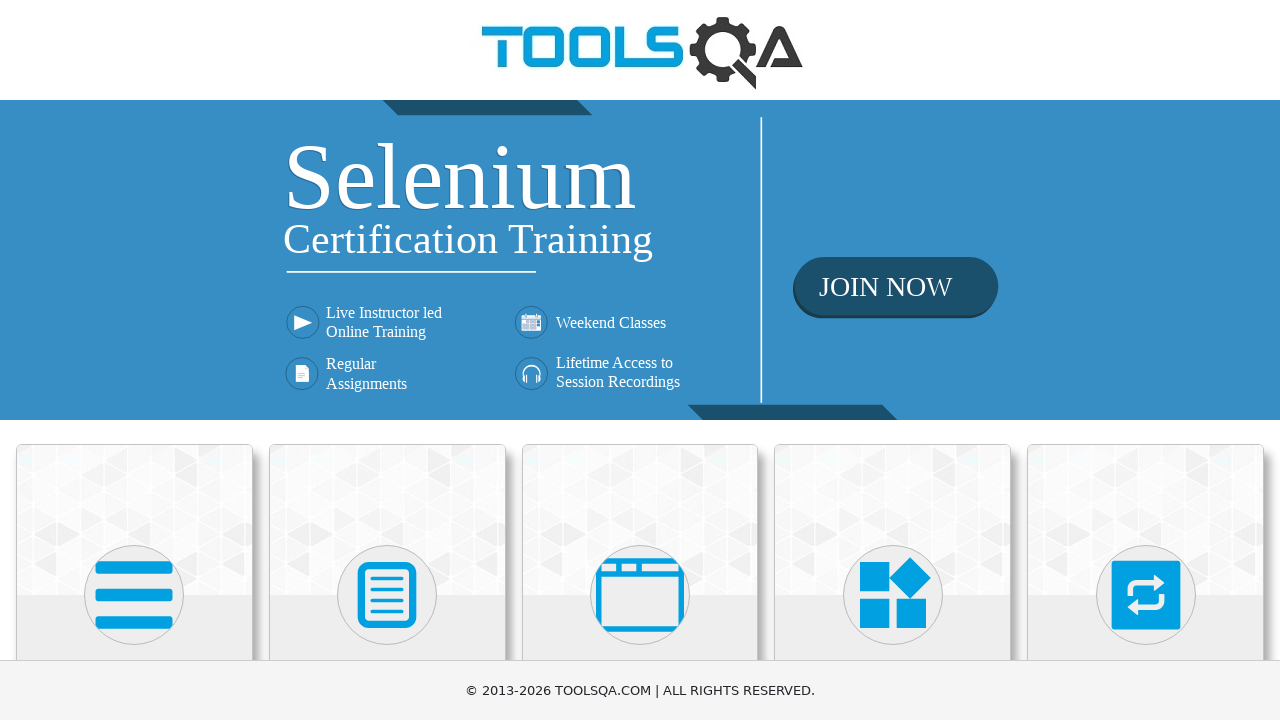

Located banner image element on the page
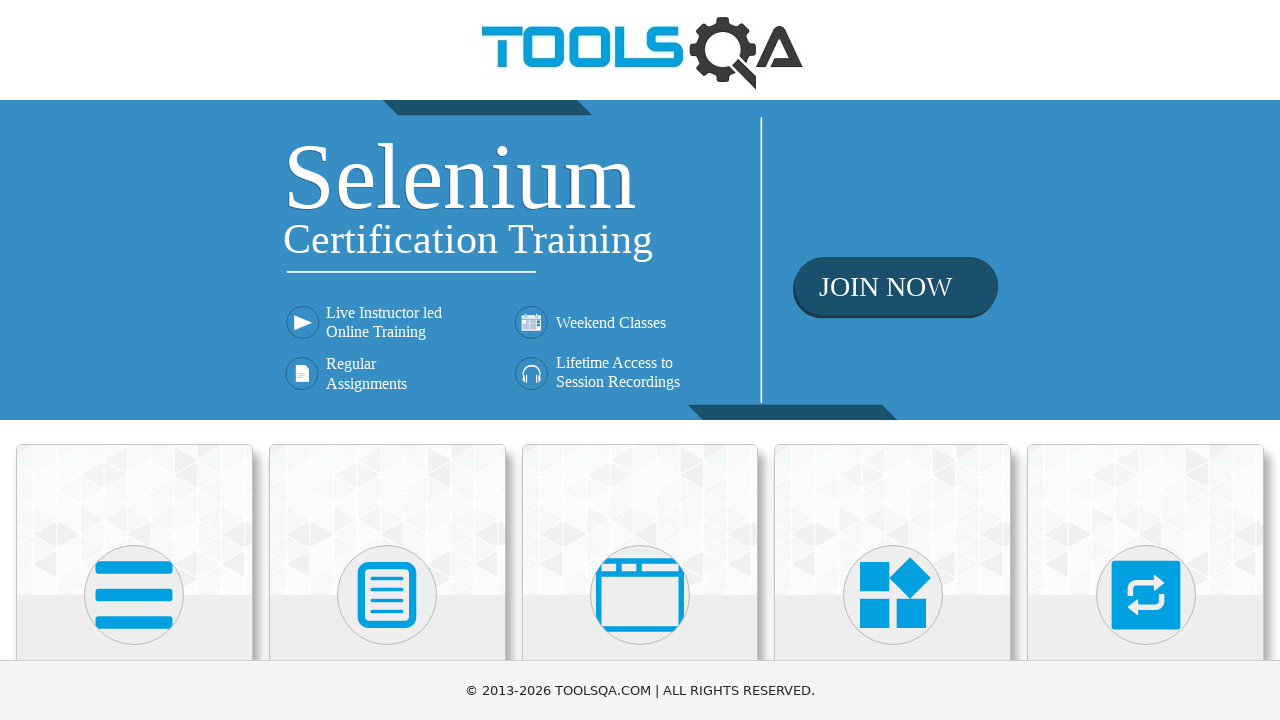

Verified that banner image element is visible
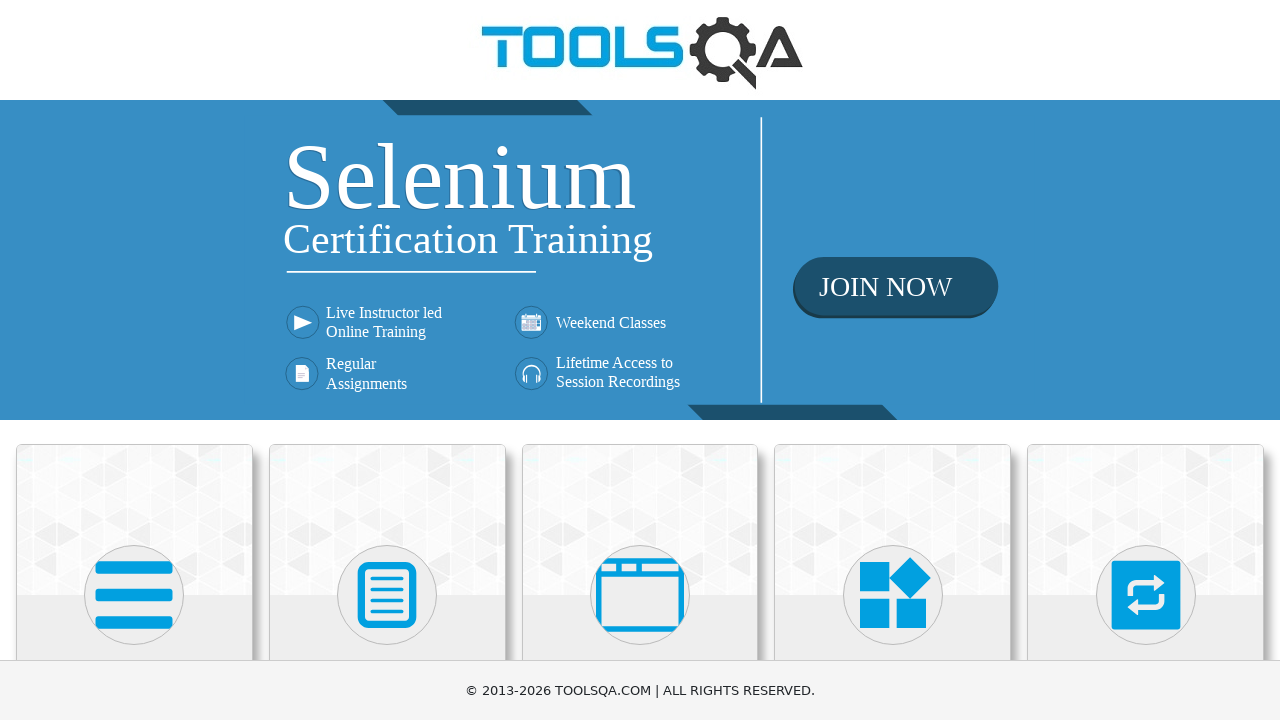

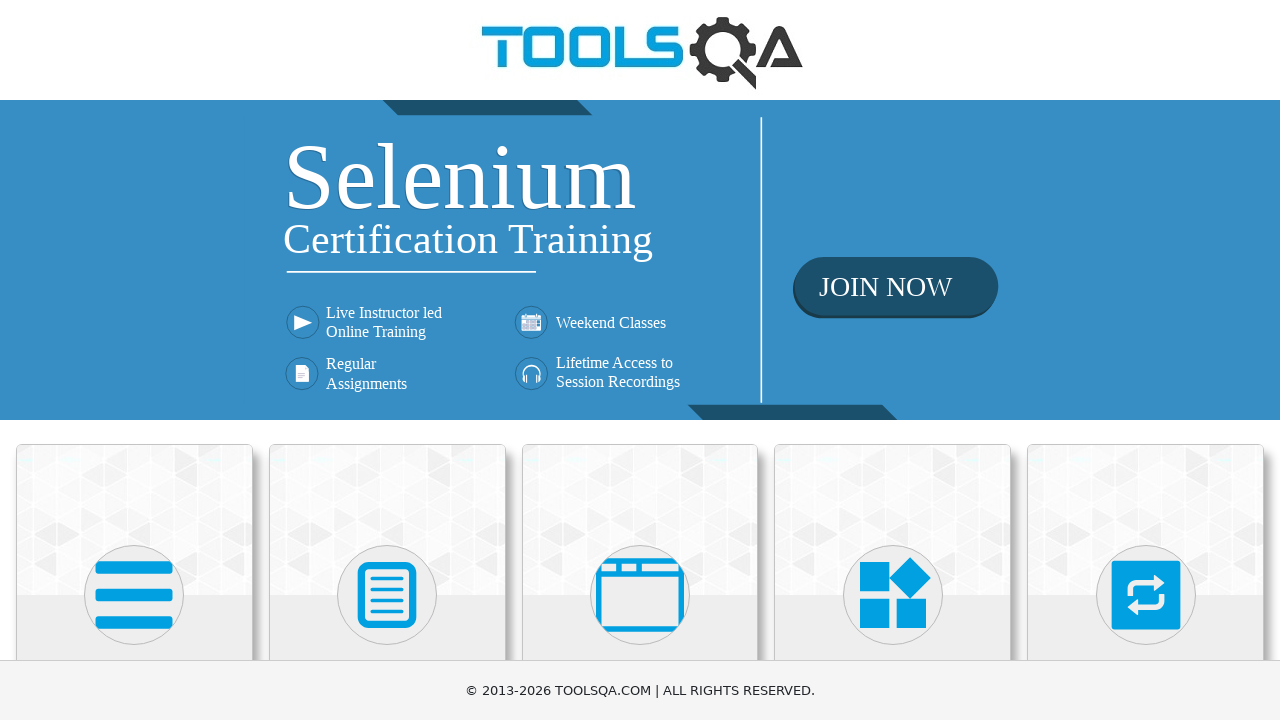